Tests date picker by directly filling a date value into the birthday input field

Starting URL: https://www.lambdatest.com/selenium-playground/bootstrap-date-picker-demo

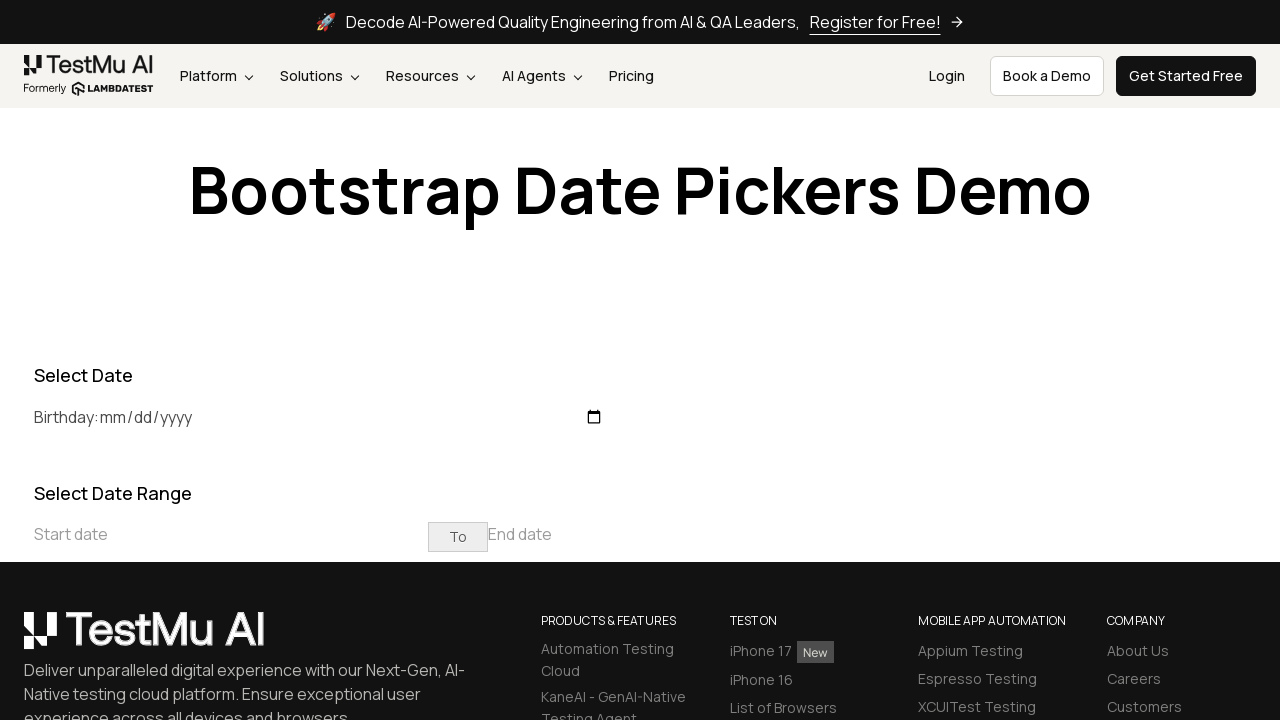

Filled birthday input field with date '1994-06-01' on #birthday
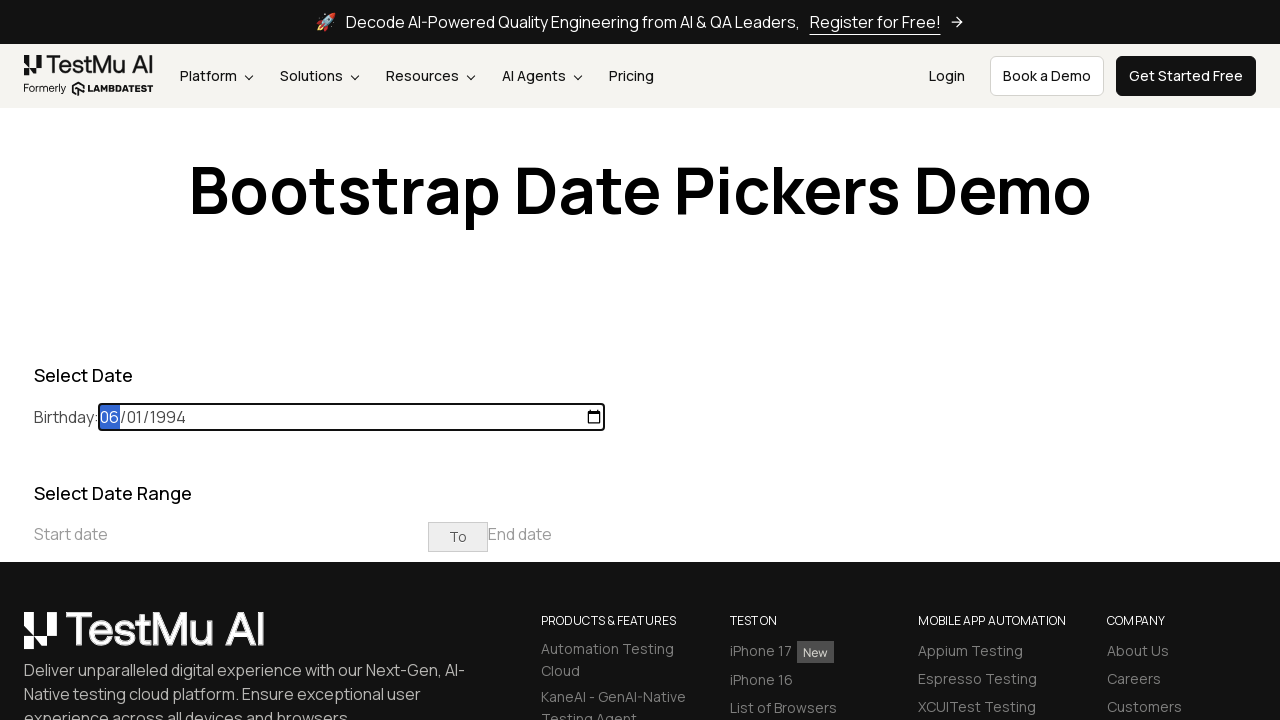

Waited 1500ms for date to be applied
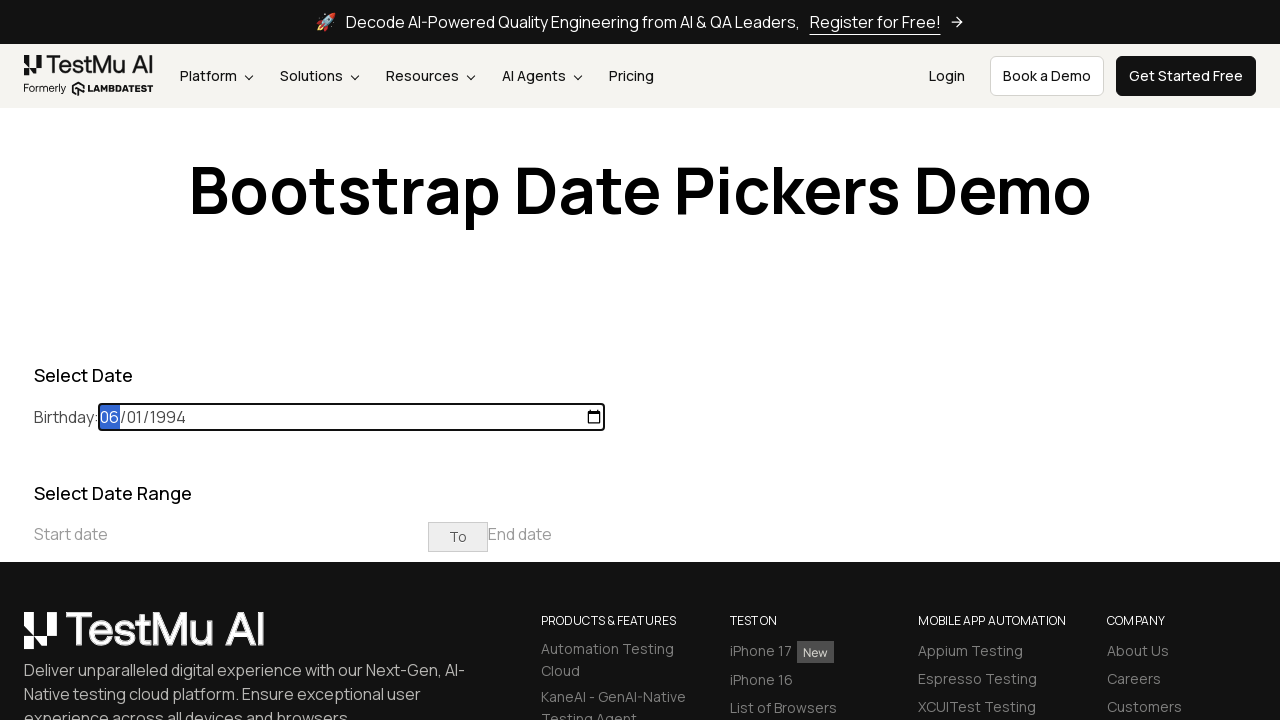

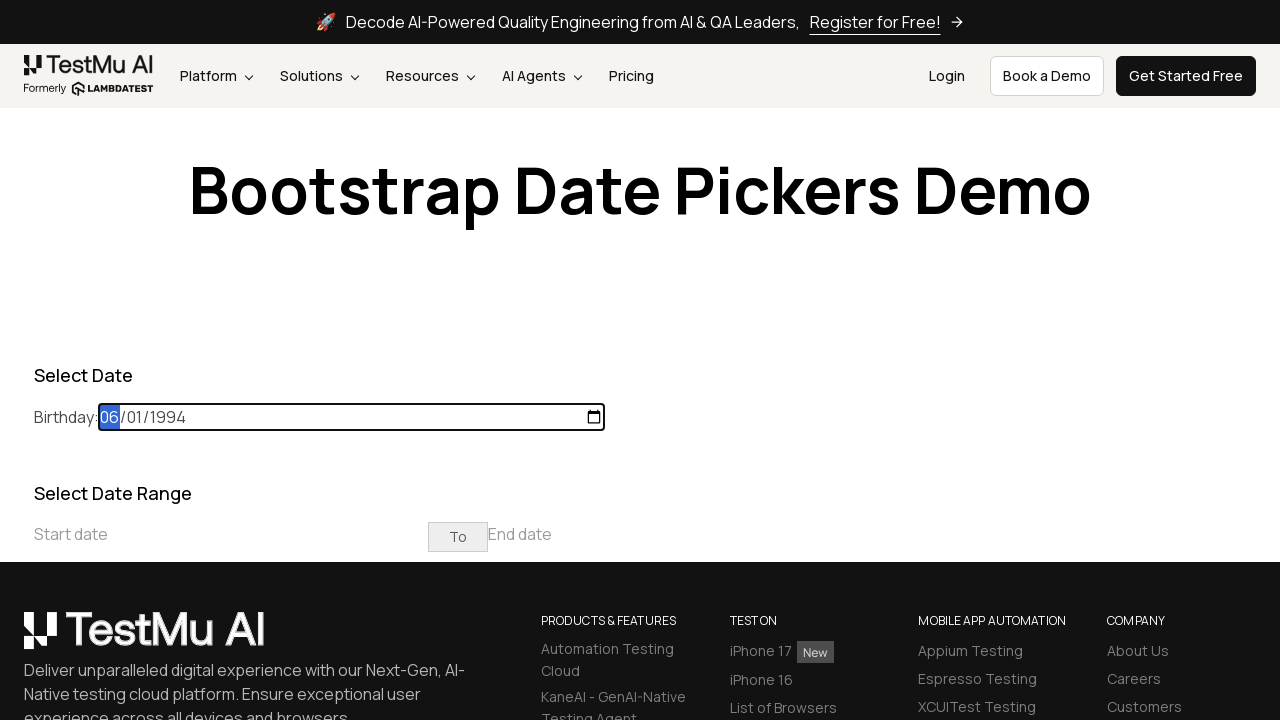